Tests that a job application form does not submit when the notice period field contains only spaces, verifying form validation by filling all other fields with valid data and checking for an error message.

Starting URL: https://www.pixlogix.com/careers/php-team-lead/

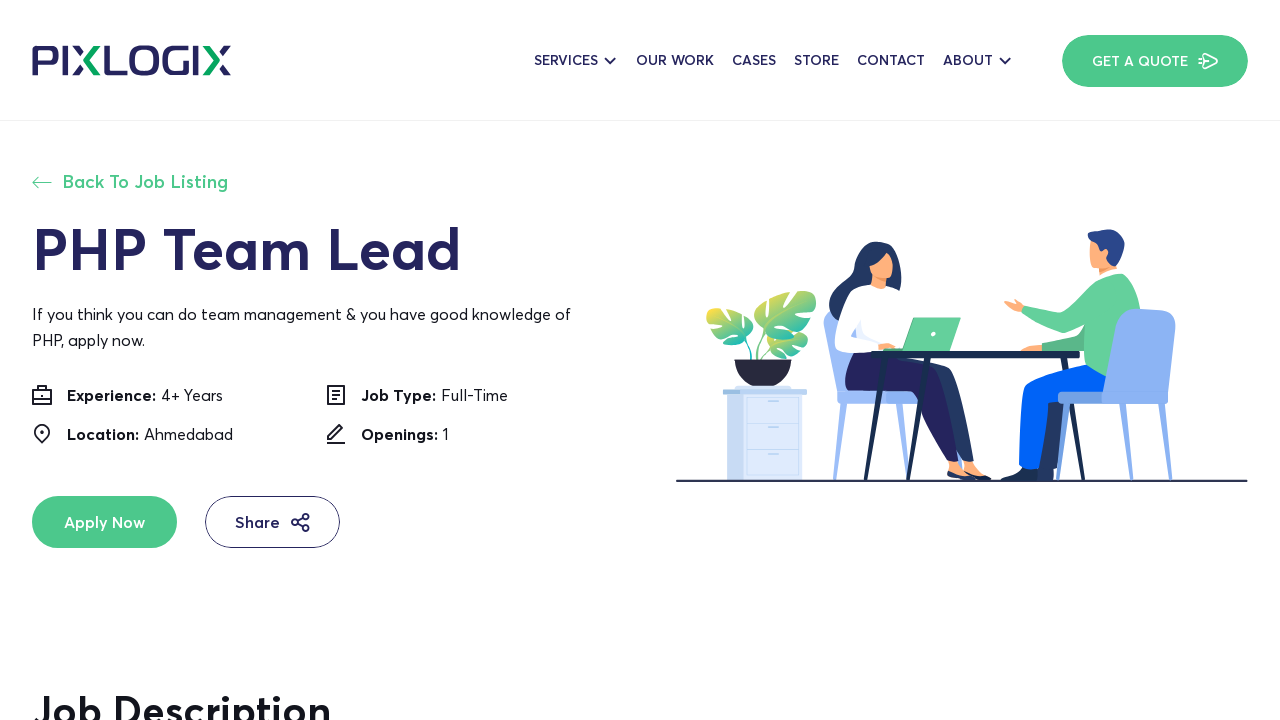

Filled full name field with ' John Smith' on input[placeholder='Enter Your Full Name']
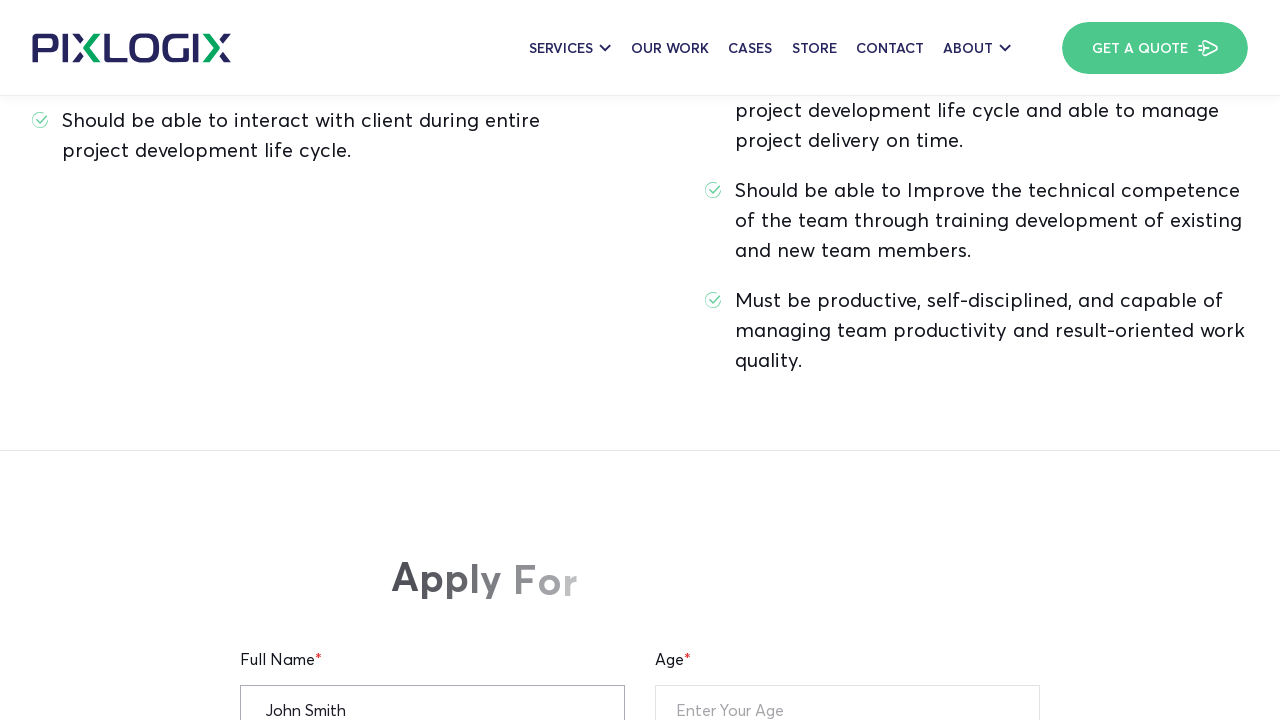

Filled age field with '25' on input[placeholder='Enter Your Age']
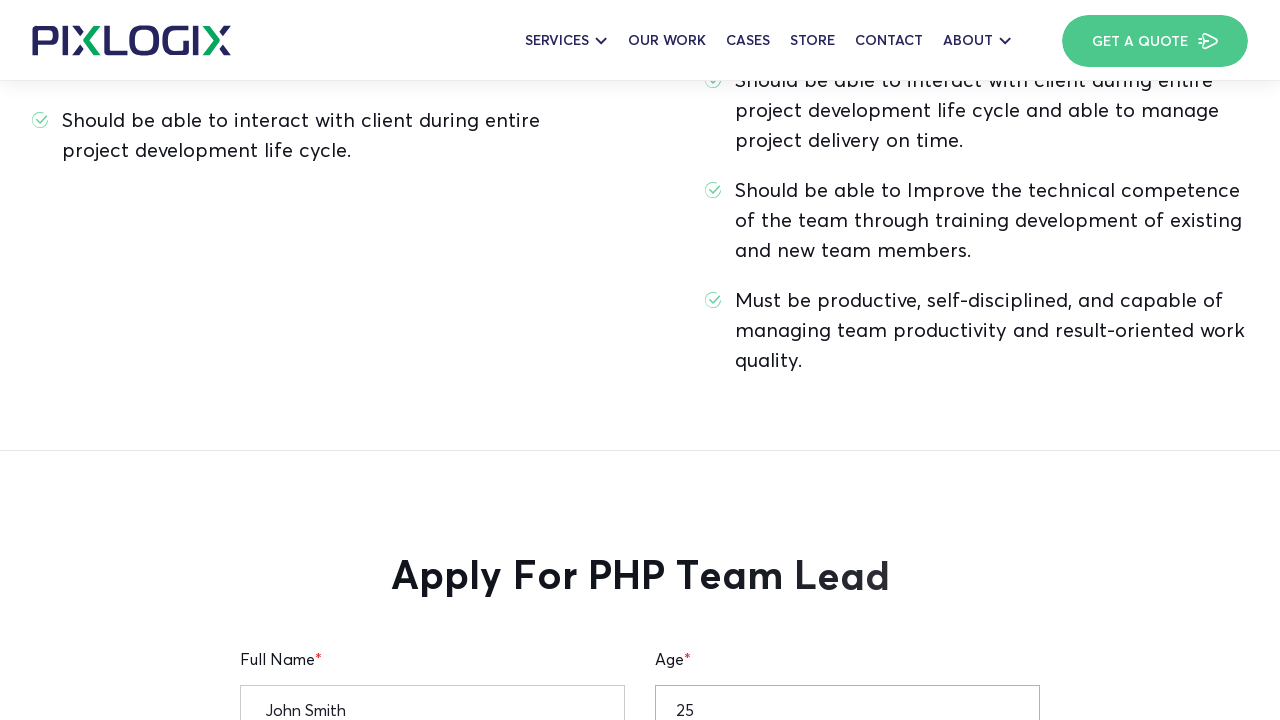

Filled current location field with 'New York' on input[placeholder='Enter Your Current Location']
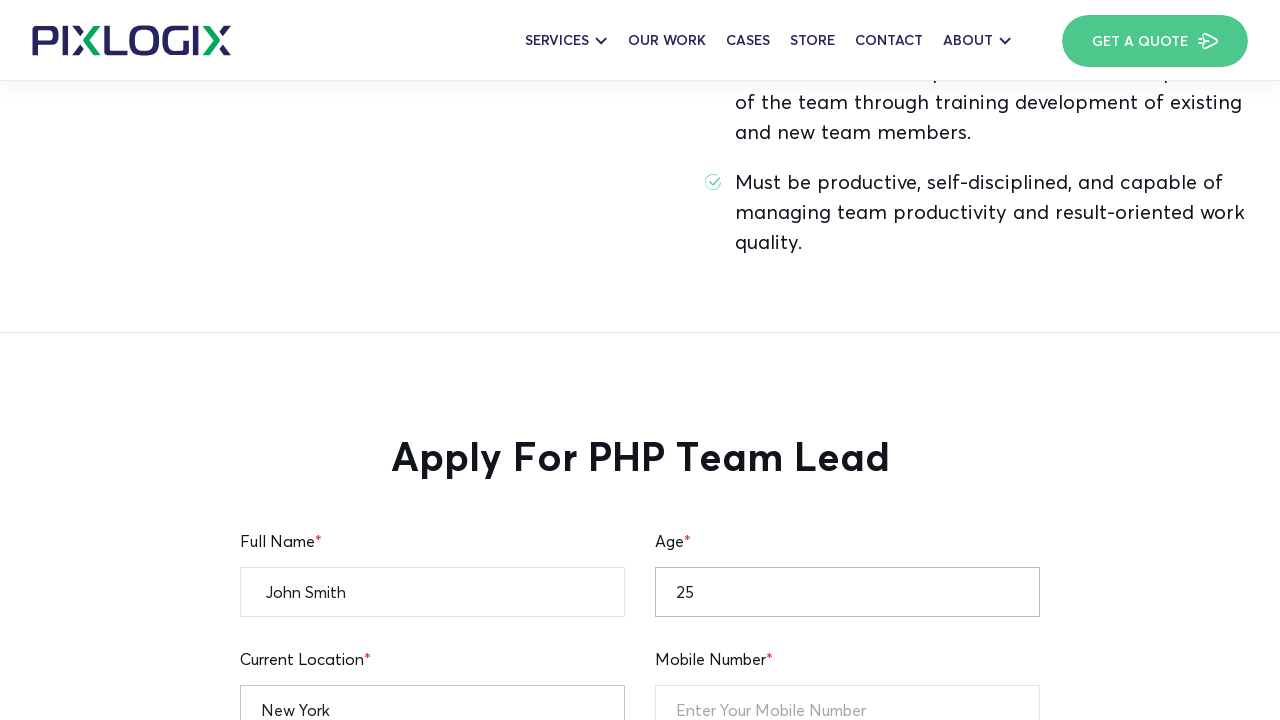

Filled notice period field with only spaces to test validation on input[placeholder='Notice Period']
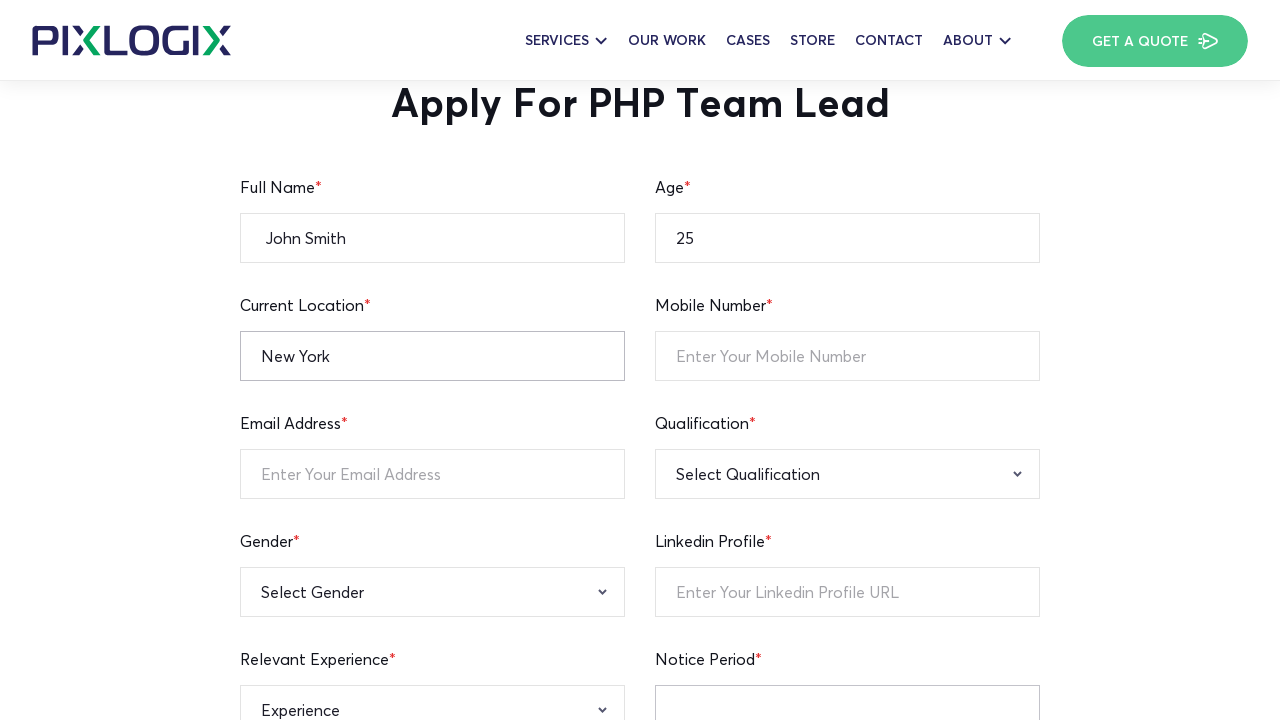

Filled mobile number field with '12345236745' on input[placeholder='Enter Your Mobile Number']
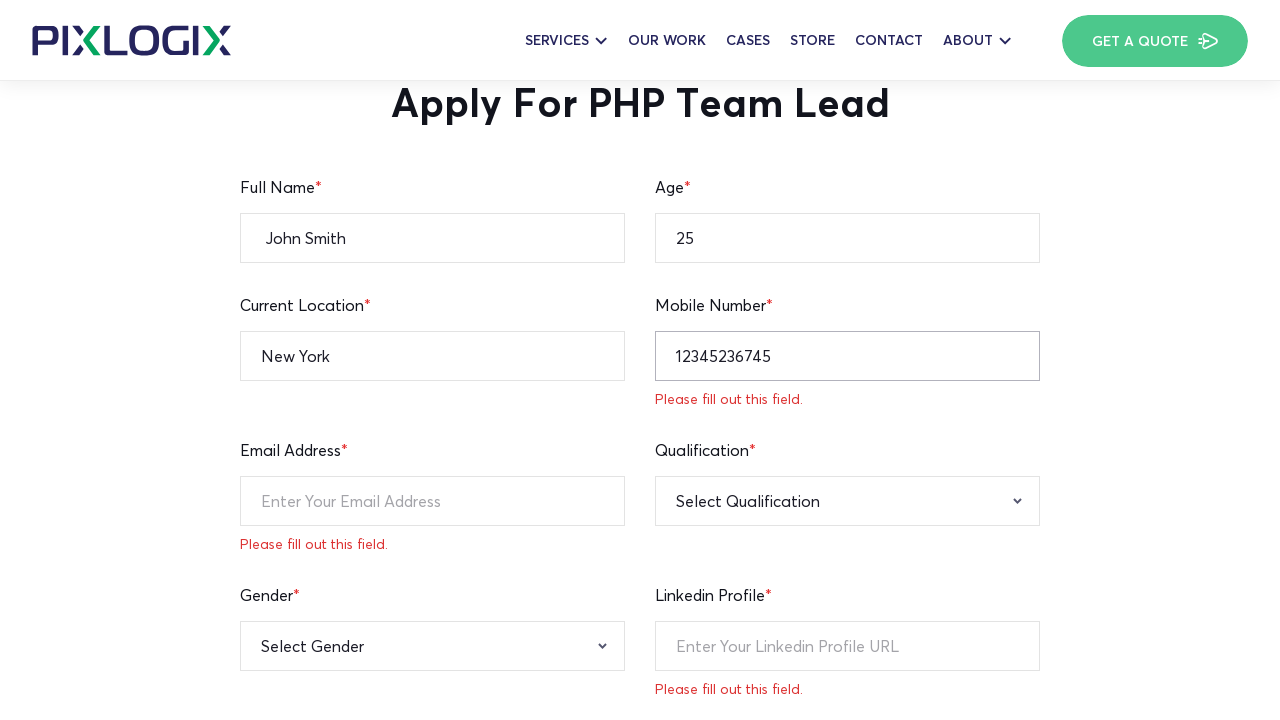

Filled email address field with 'testapplicant@gmail.com' on input[placeholder='Enter Your Email Address']
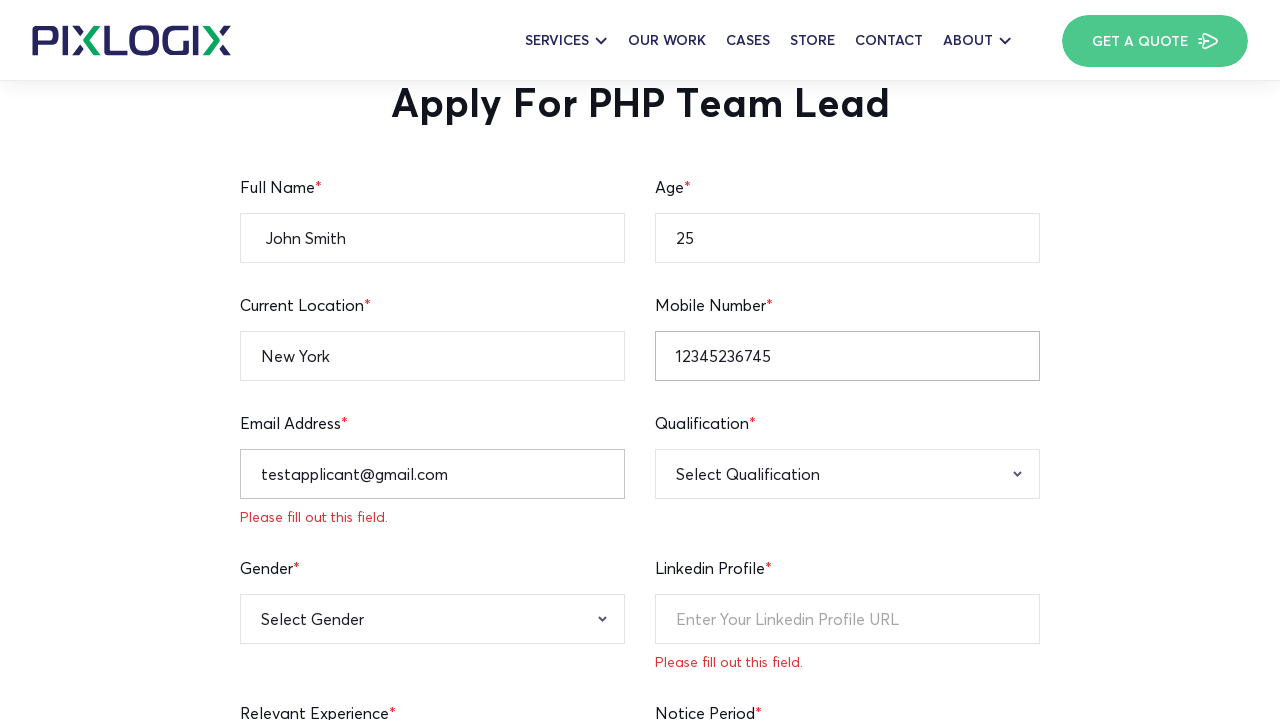

Filled LinkedIn profile URL field with 'linkedin.com/in/testuser' on input[placeholder='Enter Your Linkedin Profile URL']
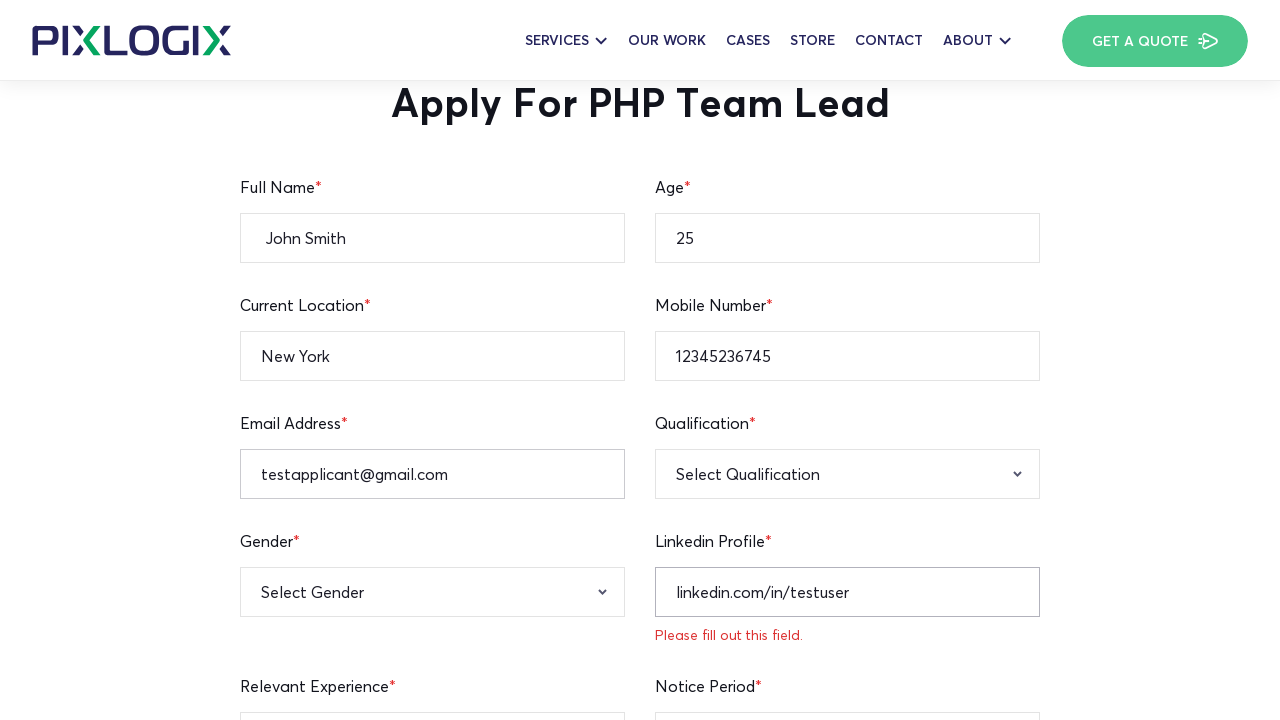

Filled current CTC field with '30k' on input[placeholder='Enter Your Current CTC']
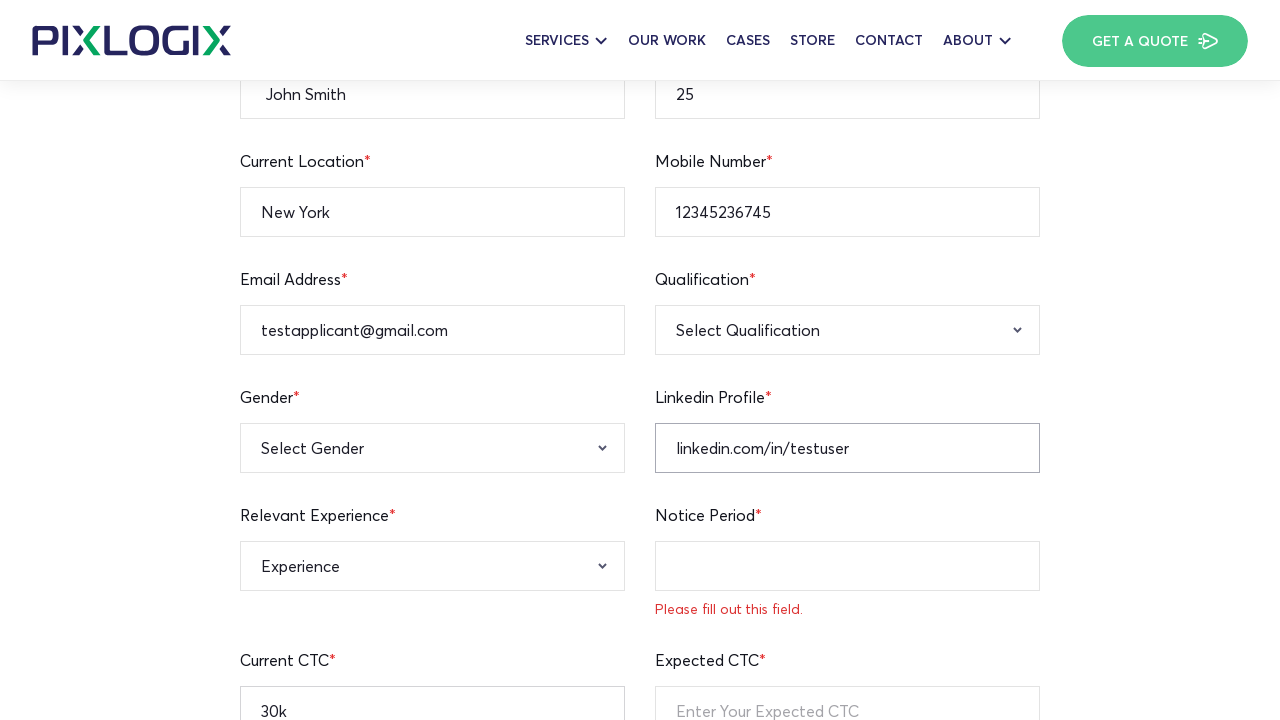

Filled expected CTC field with '40k' on input[placeholder='Enter Your Expected CTC']
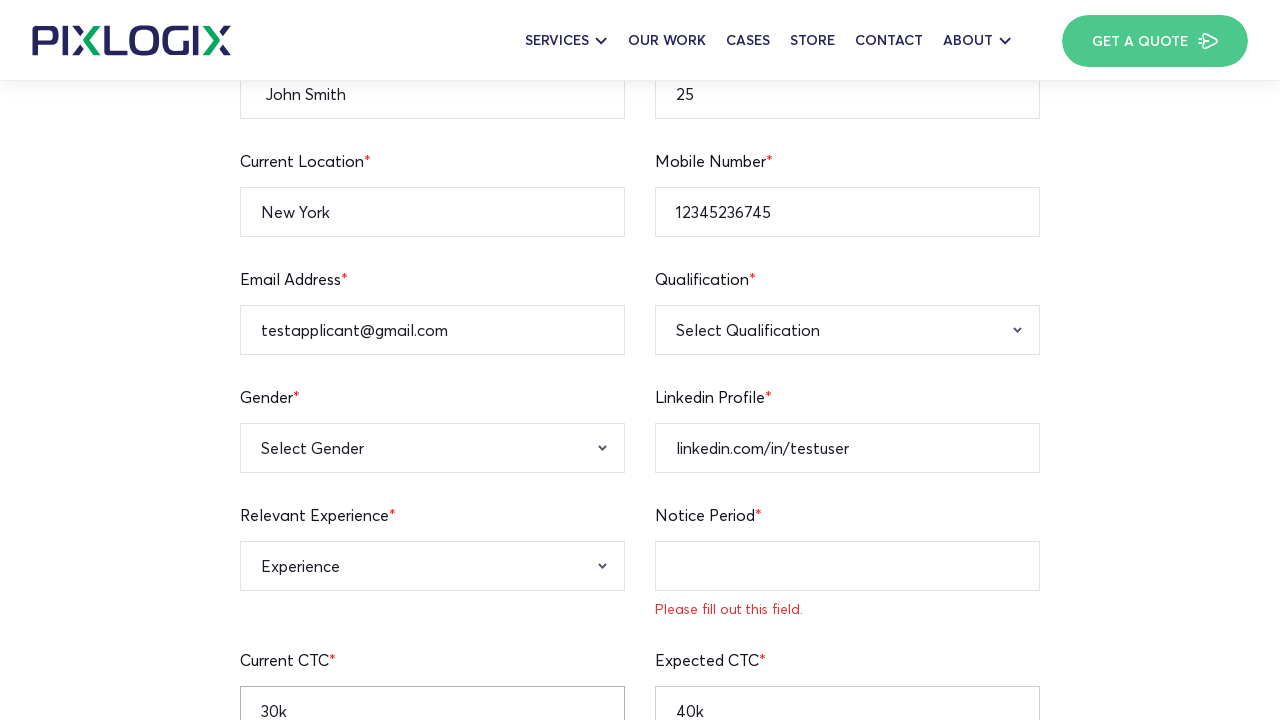

Filled skills textarea with 'Python, JavaScript, Automation Testing' on textarea[placeholder='Enter Your Skills']
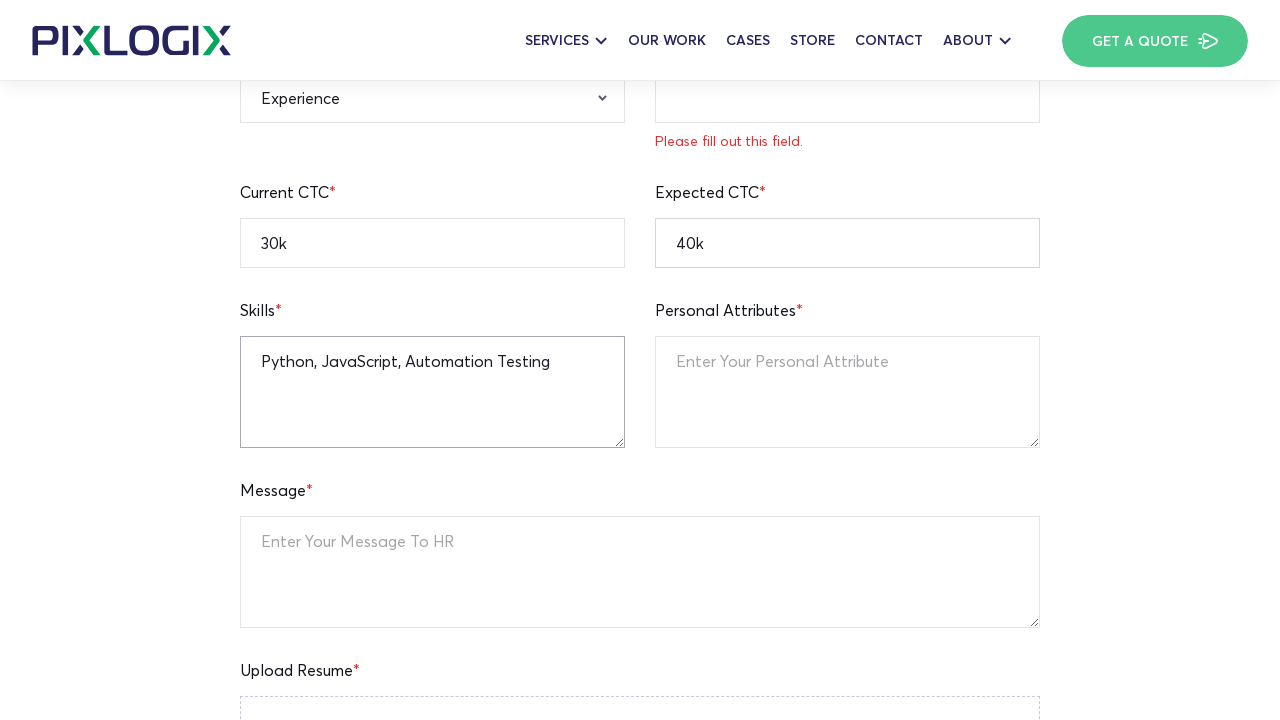

Filled personal attribute textarea with 'Detail-oriented and self-motivated professional' on textarea[placeholder='Enter Your Personal Attribute']
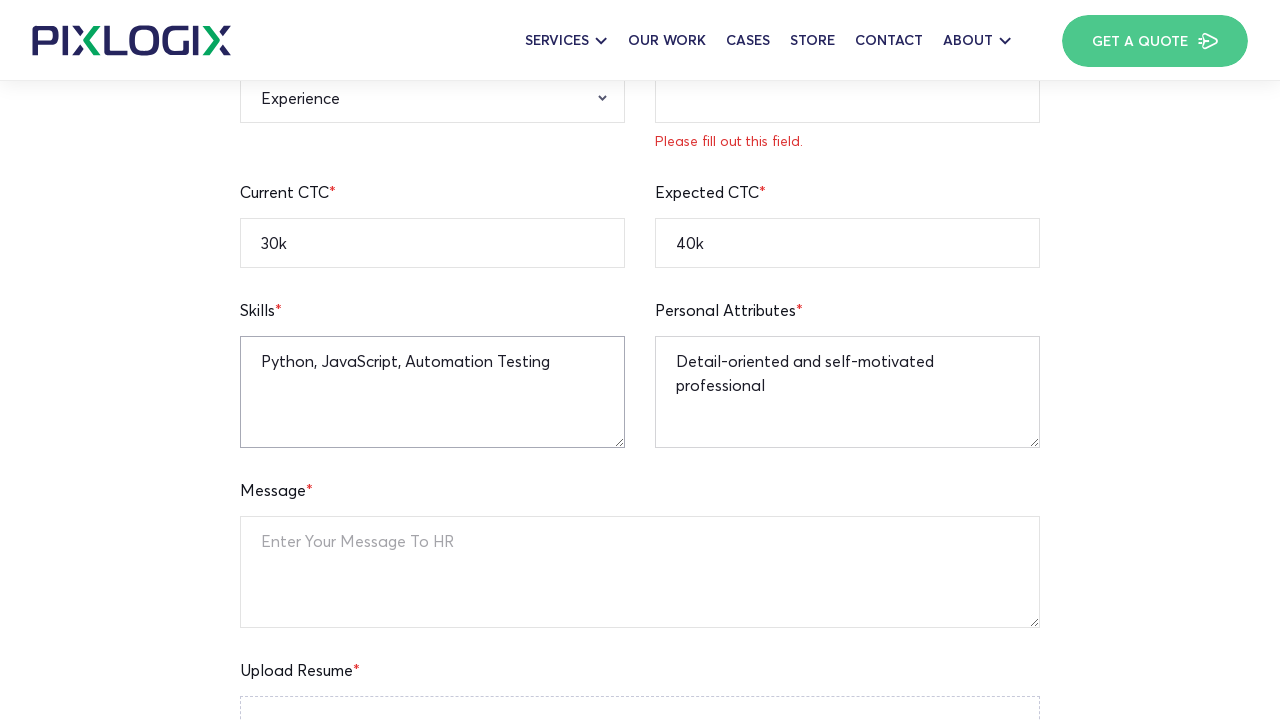

Filled message to HR textarea with 'This is for automation testing purposes' on textarea[placeholder='Enter Your Message To HR']
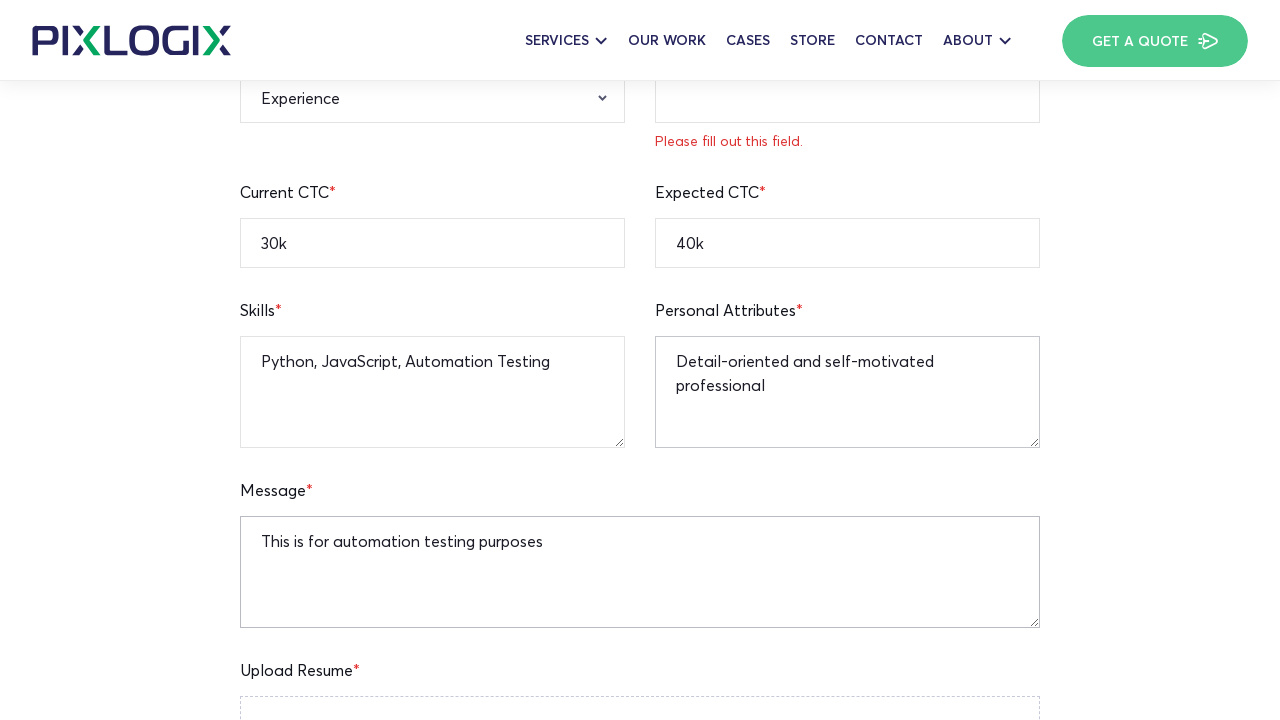

Selected 'B.A' from qualification dropdown on select[name='qualification-menu']
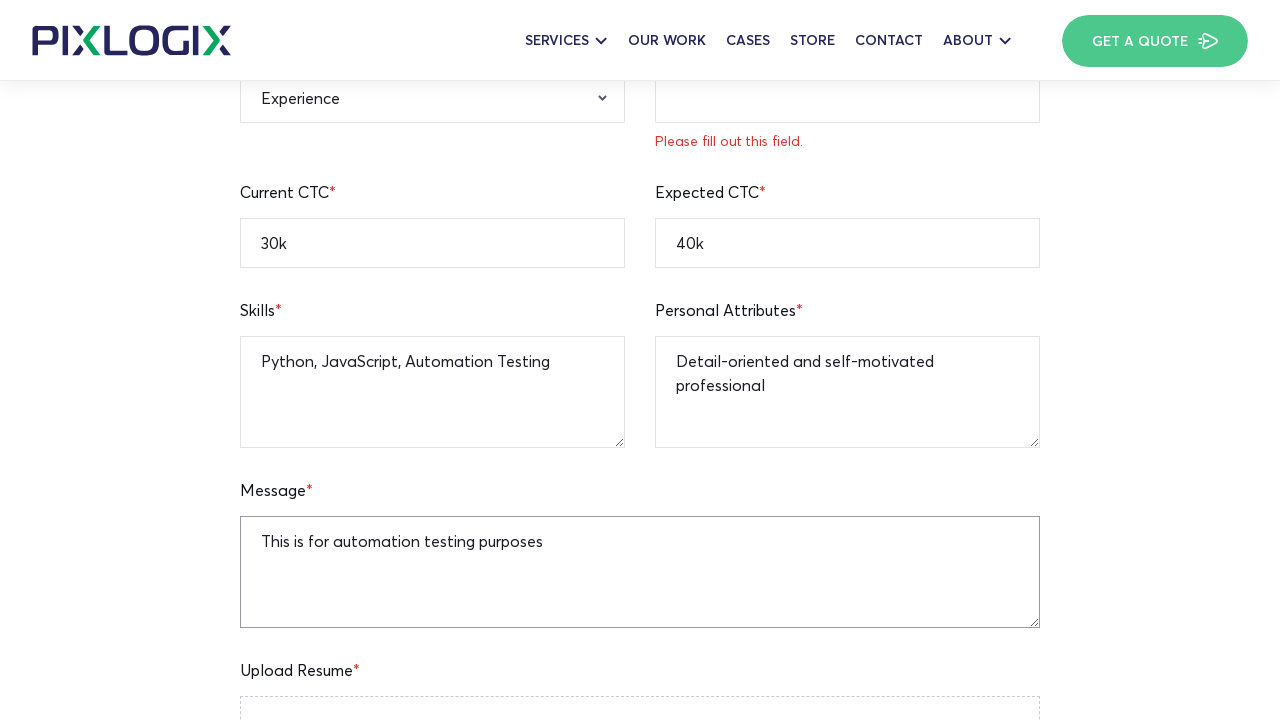

Selected 'Male' from gender dropdown on select[name='gender']
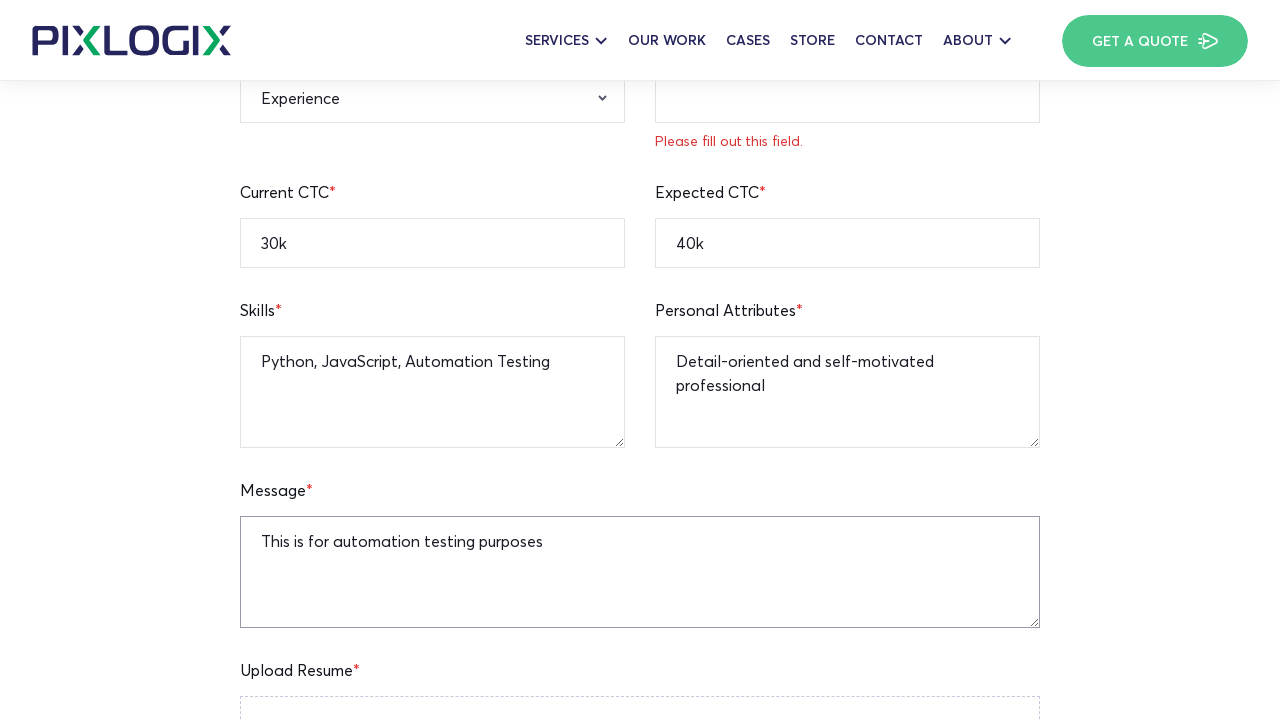

Selected 'Fresher' from experience dropdown on select[name='experience']
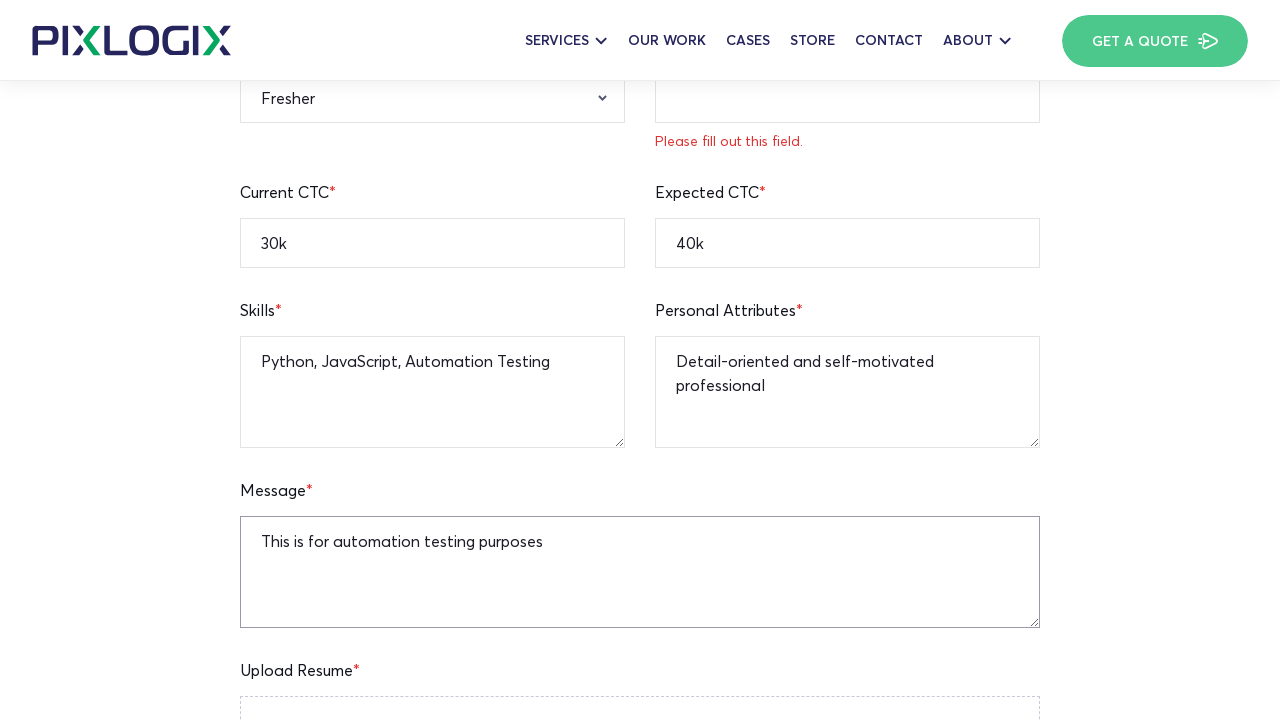

Clicked 'Apply Now' button to submit the form at (640, 360) on button:has-text('Apply Now')
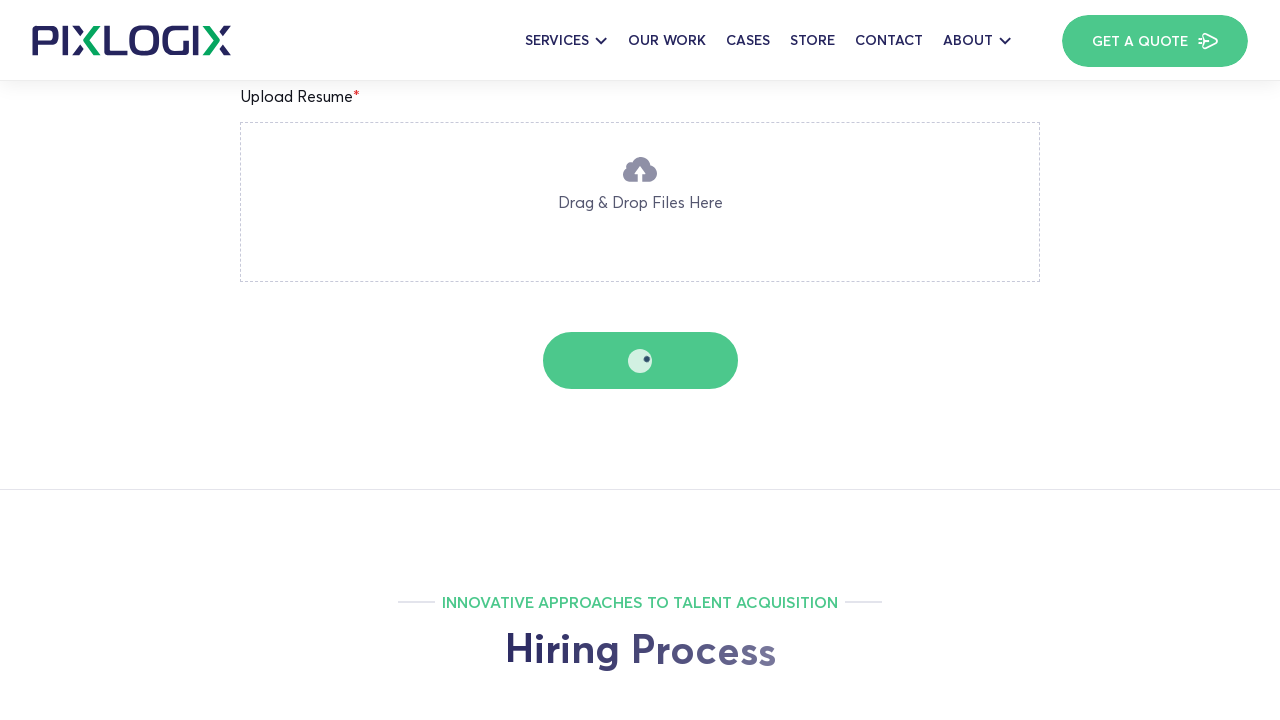

Verified error message appeared: 'One or more fields have an error. Please check and try again.'
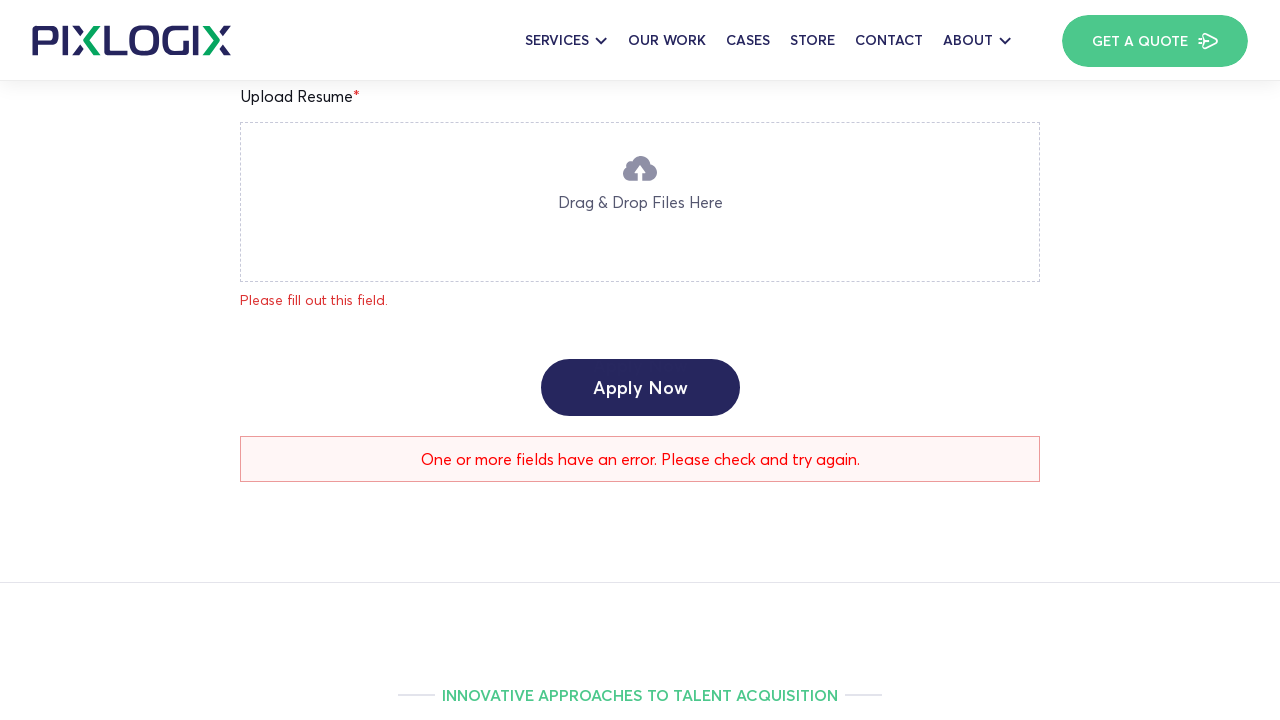

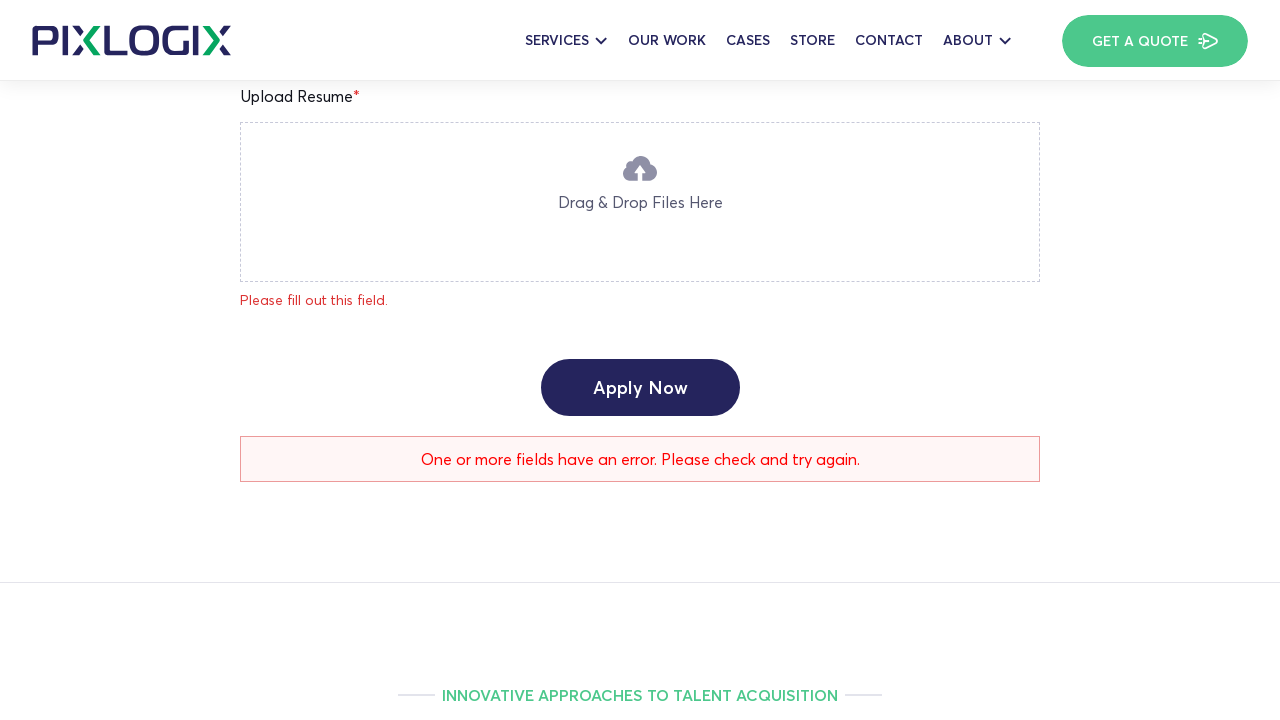